Tests that the browser back button works correctly with todo filters

Starting URL: https://demo.playwright.dev/todomvc

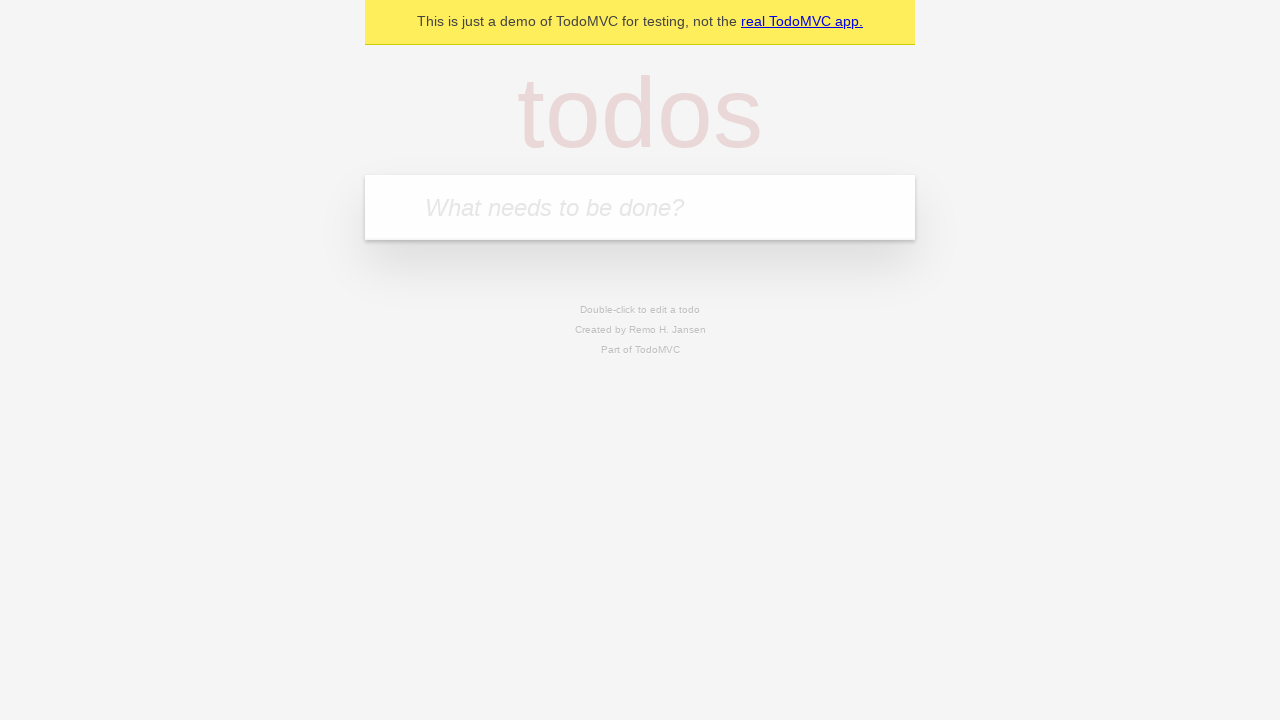

Filled todo input with 'buy some cheese' on internal:attr=[placeholder="What needs to be done?"i]
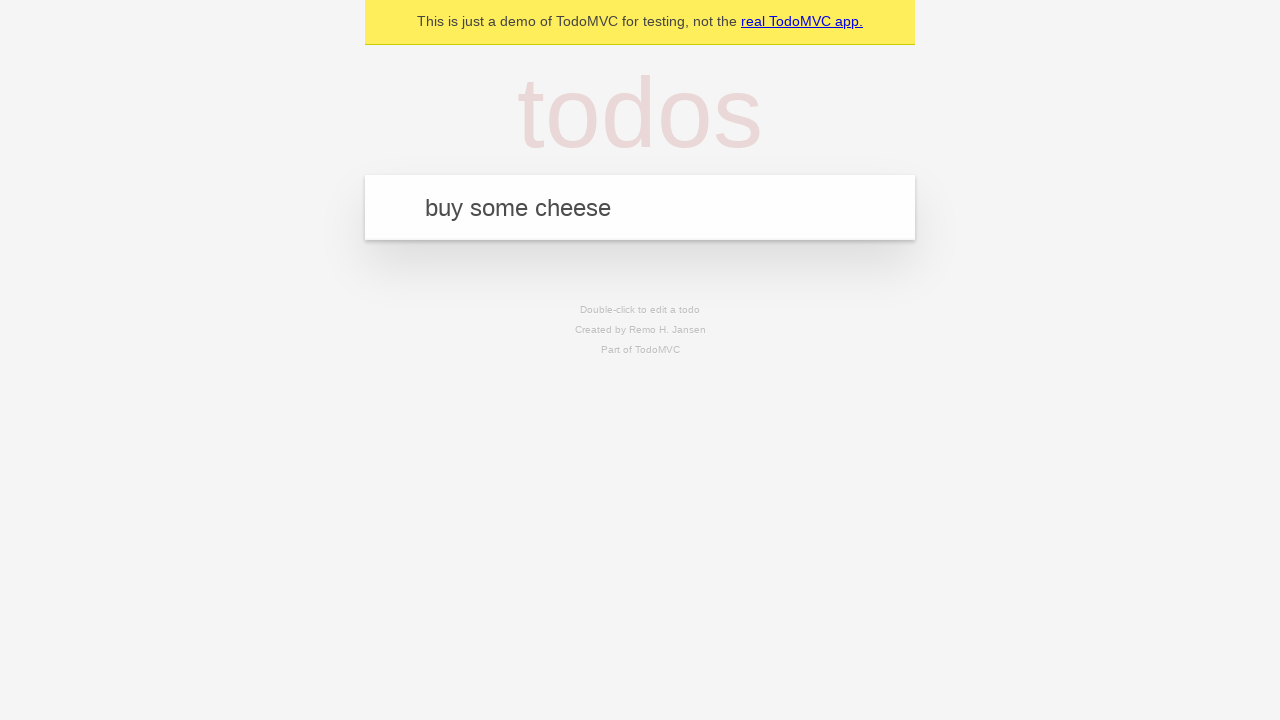

Pressed Enter to create first todo on internal:attr=[placeholder="What needs to be done?"i]
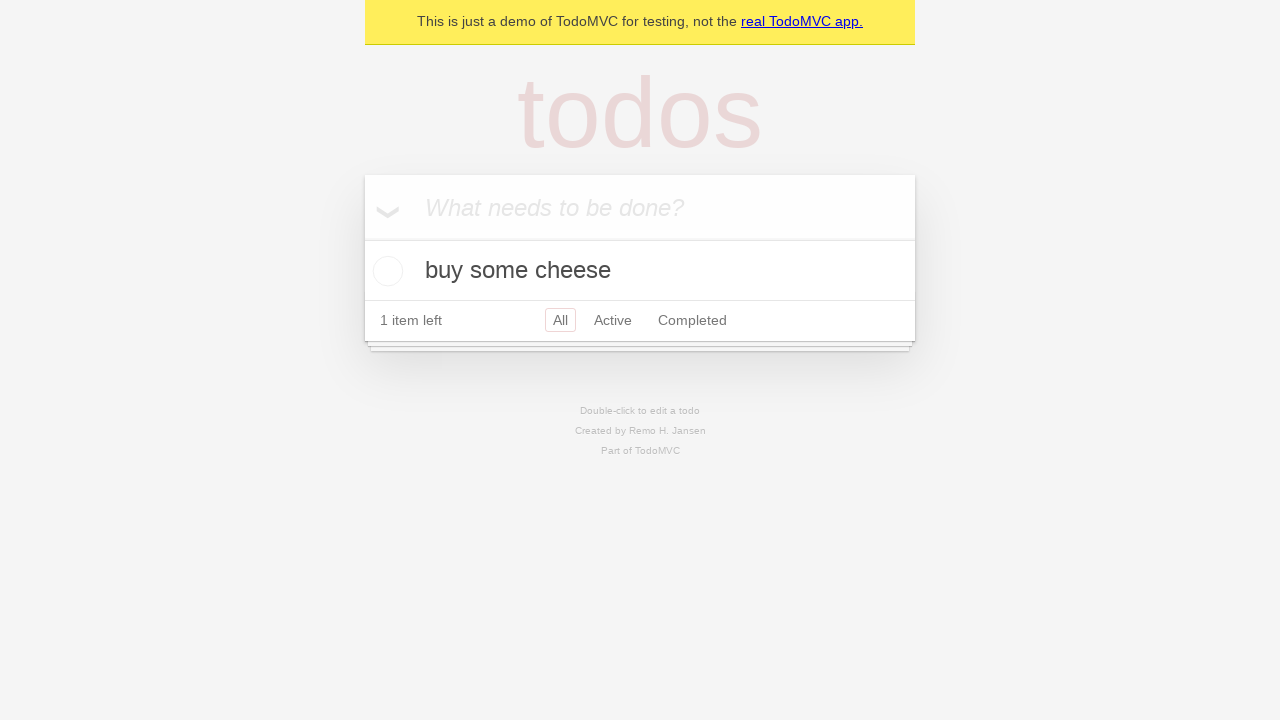

Filled todo input with 'feed the cat' on internal:attr=[placeholder="What needs to be done?"i]
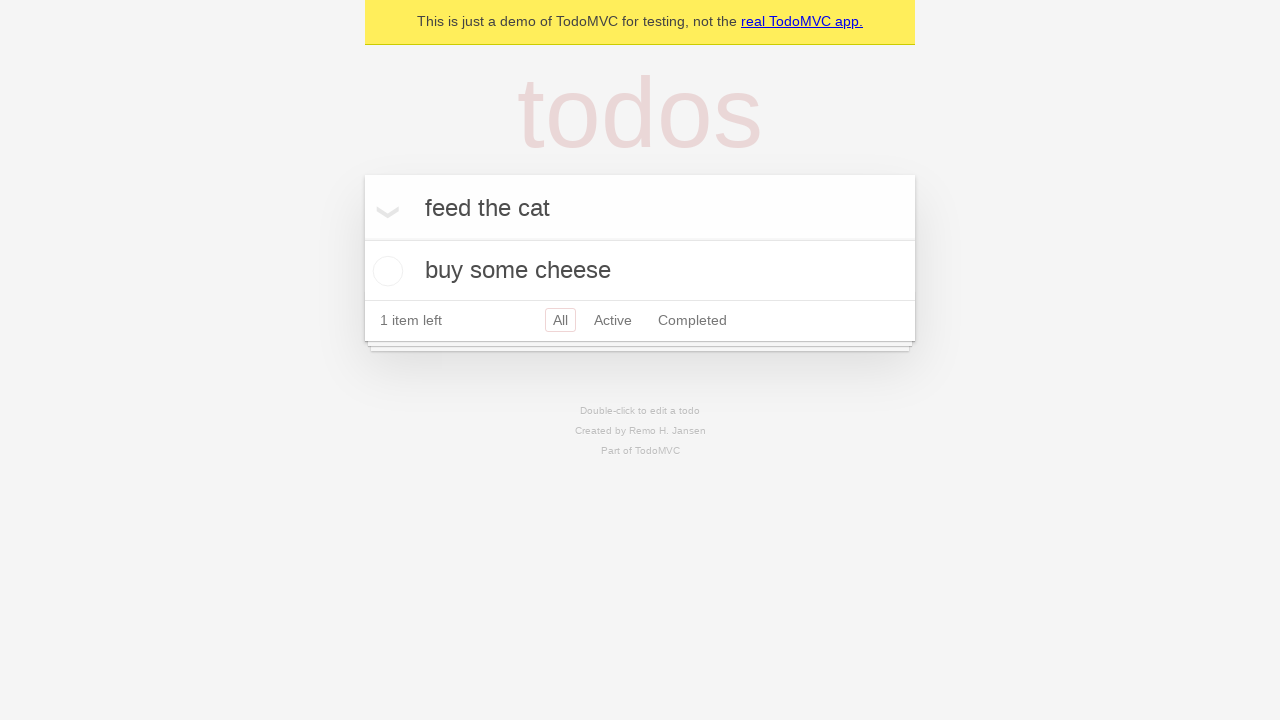

Pressed Enter to create second todo on internal:attr=[placeholder="What needs to be done?"i]
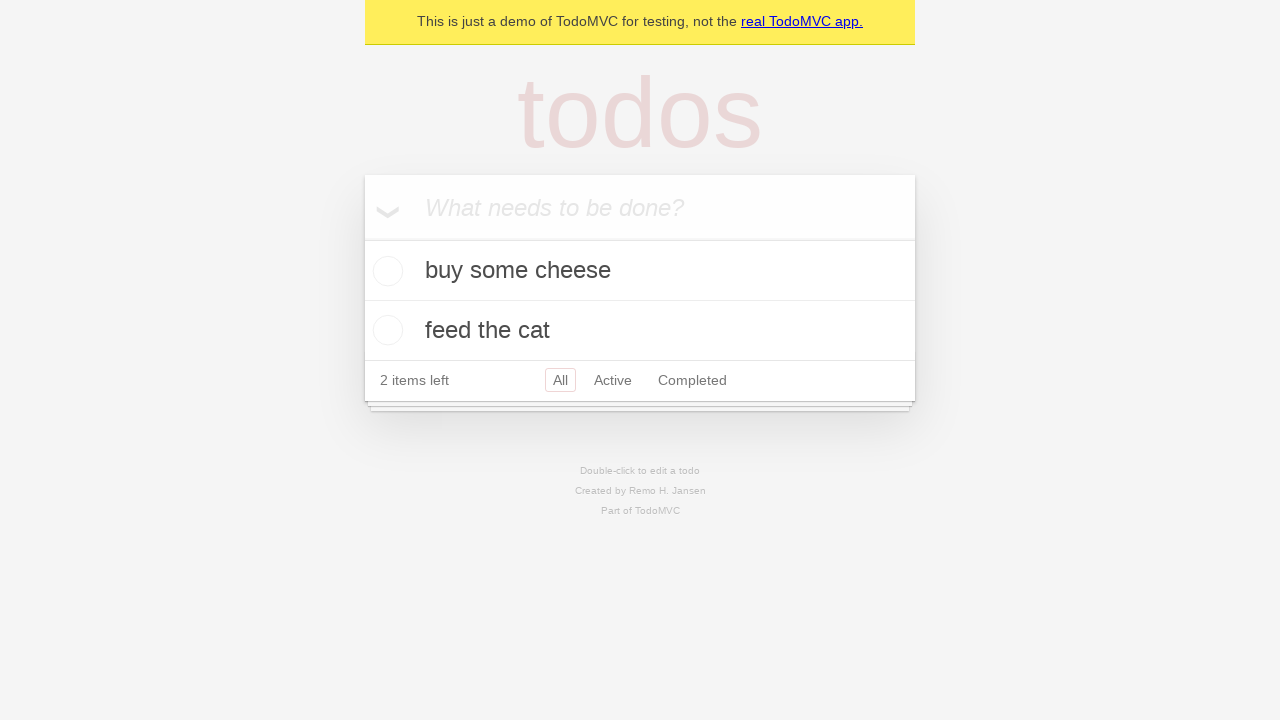

Filled todo input with 'book a doctors appointment' on internal:attr=[placeholder="What needs to be done?"i]
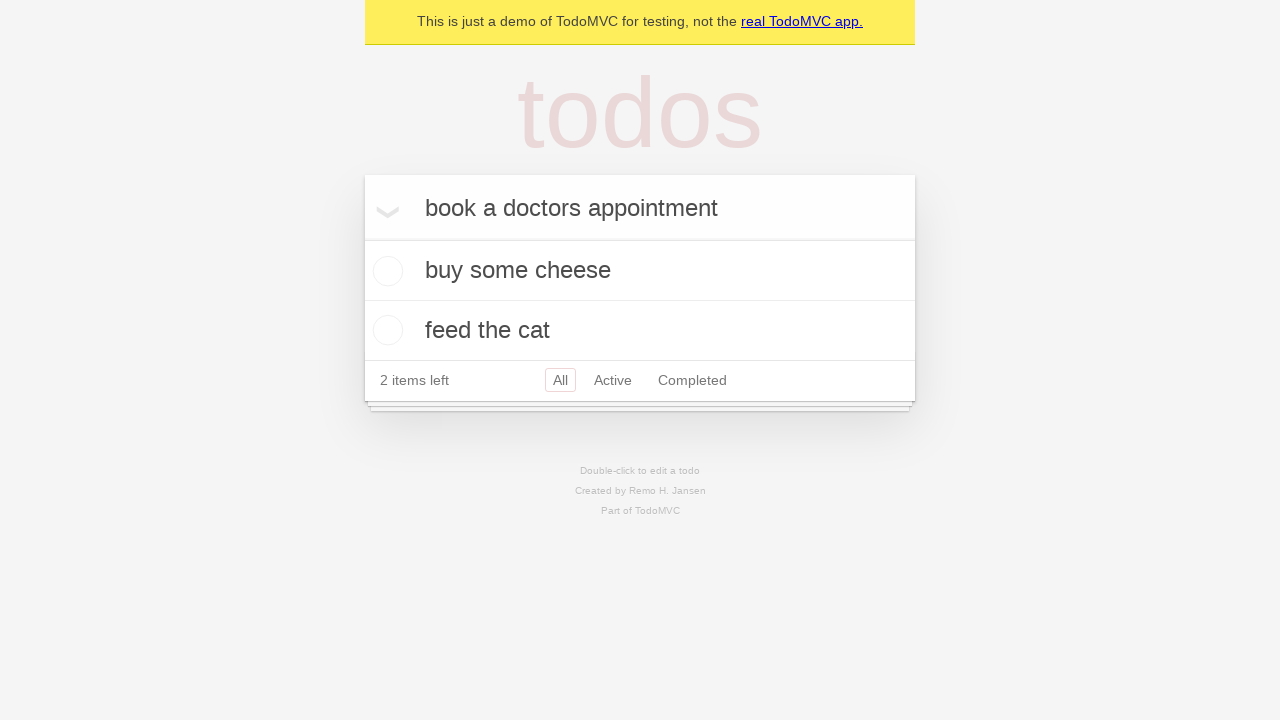

Pressed Enter to create third todo on internal:attr=[placeholder="What needs to be done?"i]
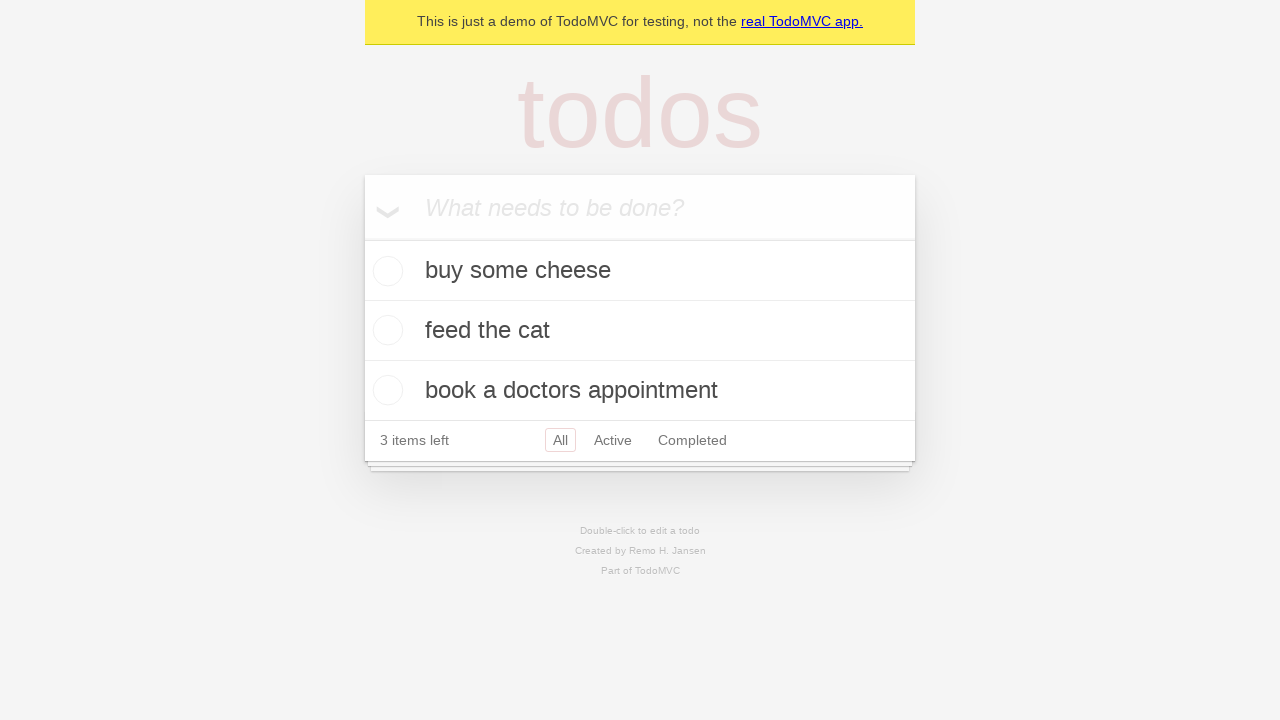

Checked the second todo item at (385, 330) on internal:testid=[data-testid="todo-item"s] >> nth=1 >> internal:role=checkbox
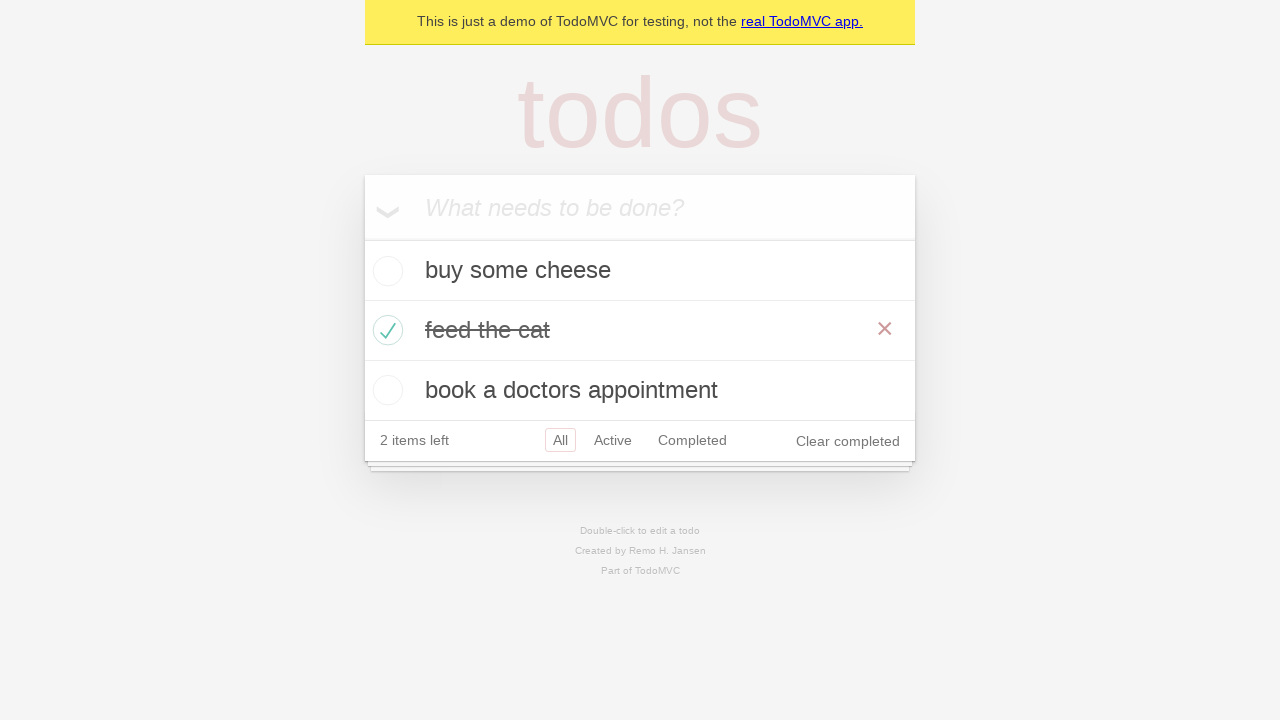

Clicked 'All' filter link at (560, 440) on internal:role=link[name="All"i]
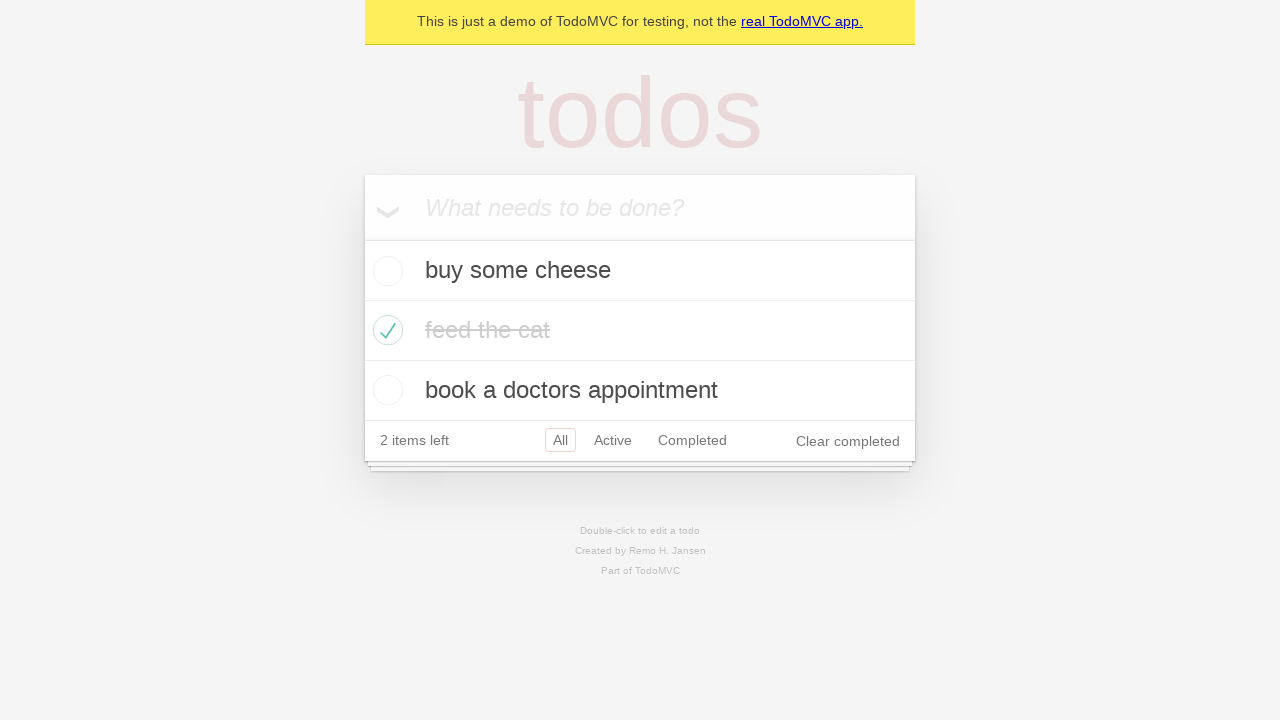

Clicked 'Active' filter link at (613, 440) on internal:role=link[name="Active"i]
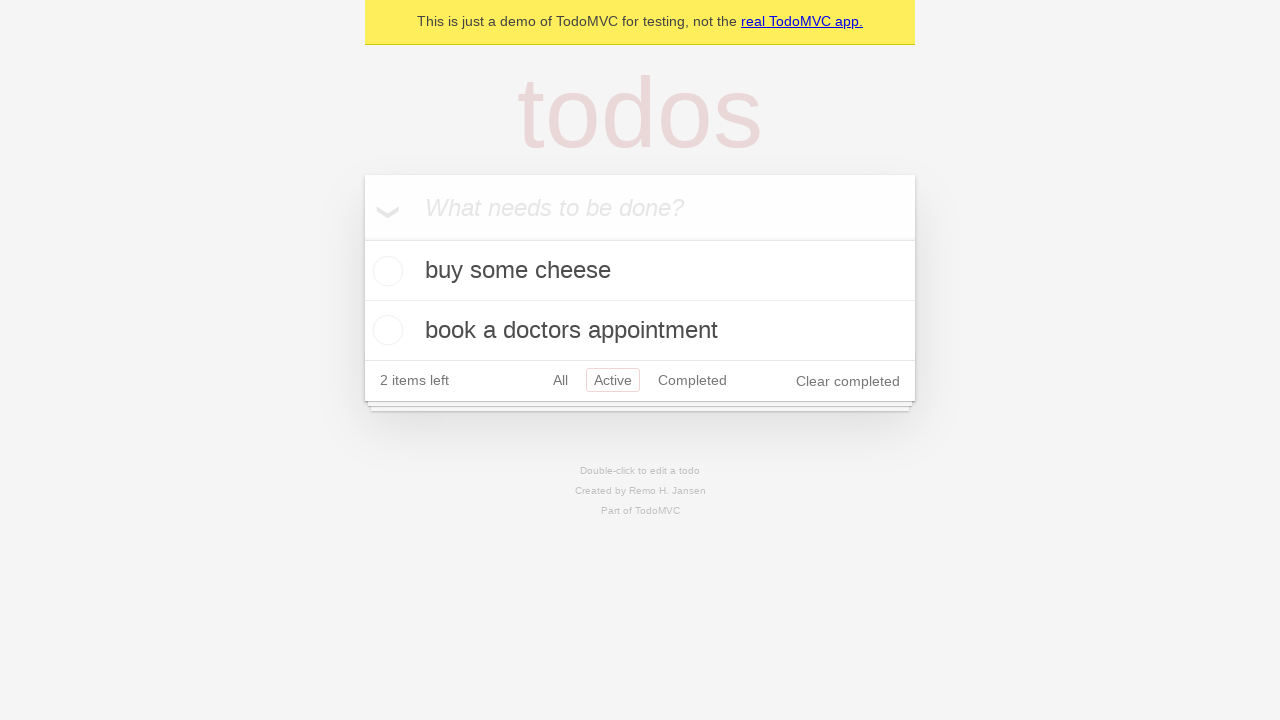

Clicked 'Completed' filter link at (692, 380) on internal:role=link[name="Completed"i]
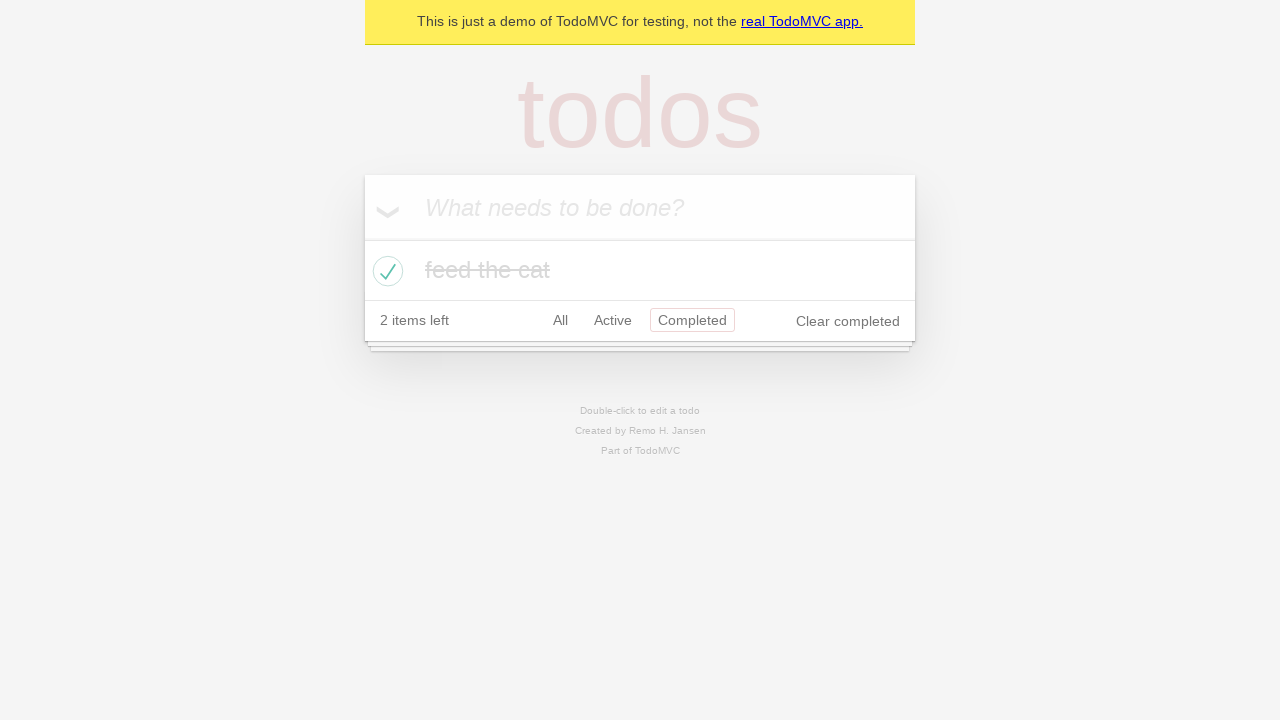

Navigated back to 'Active' filter
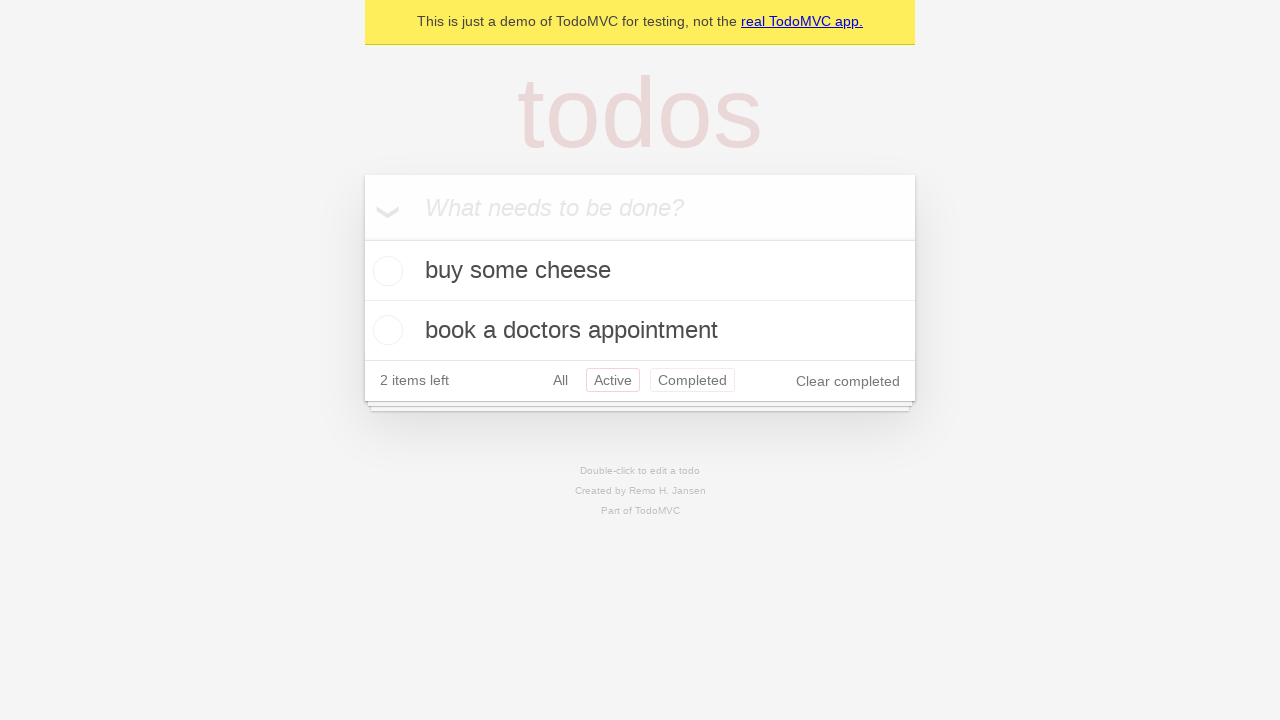

Navigated back to 'All' filter
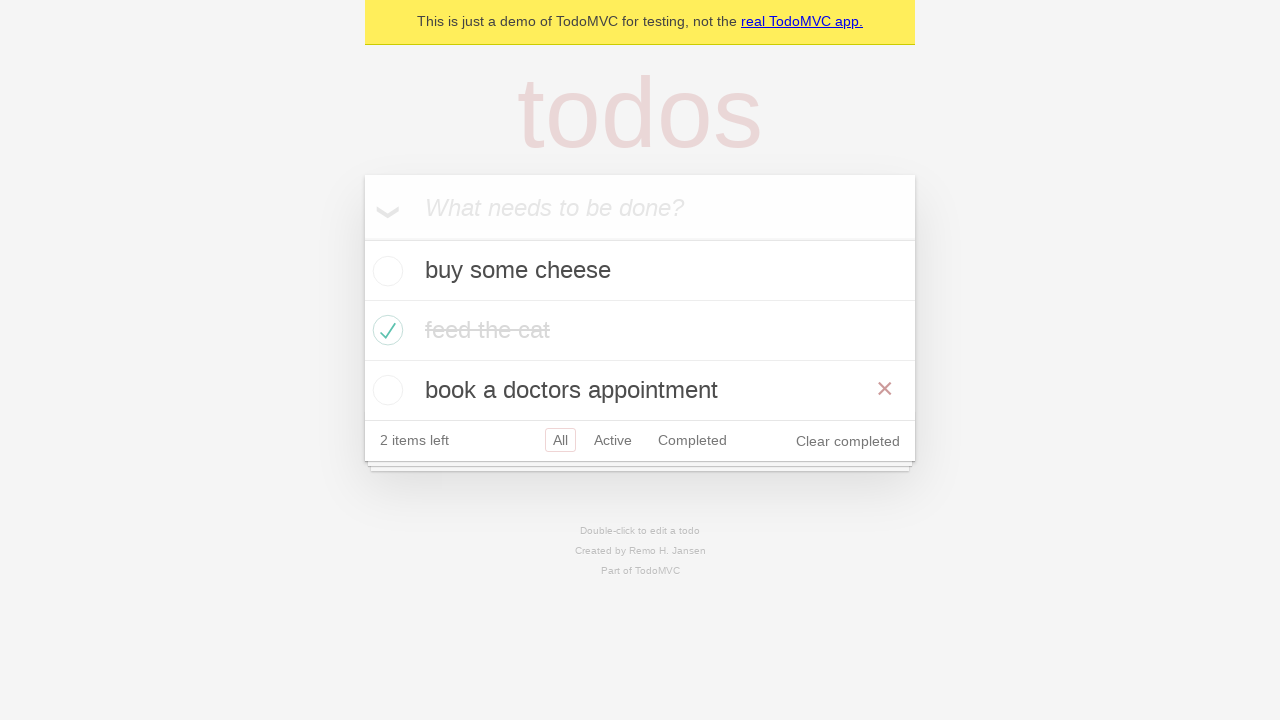

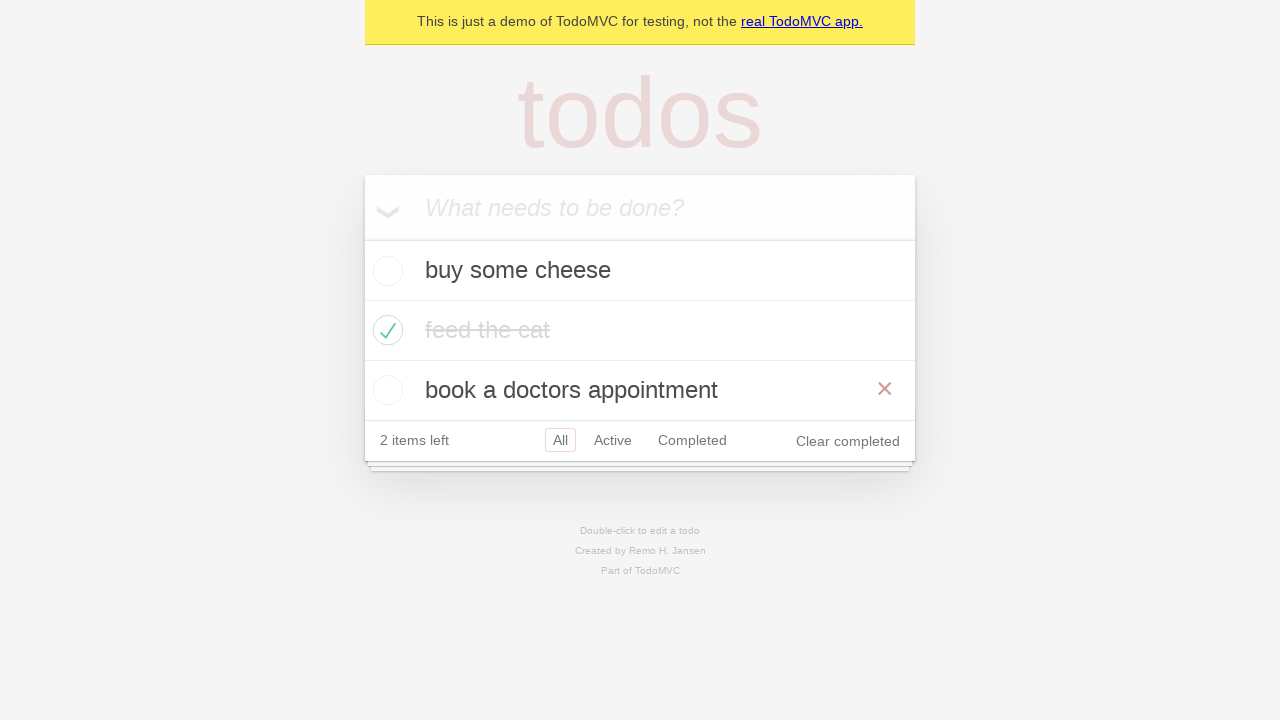